Tests email submission form by entering an email address and clicking the submit button to navigate to the next page

Starting URL: https://demo.automationtesting.in/

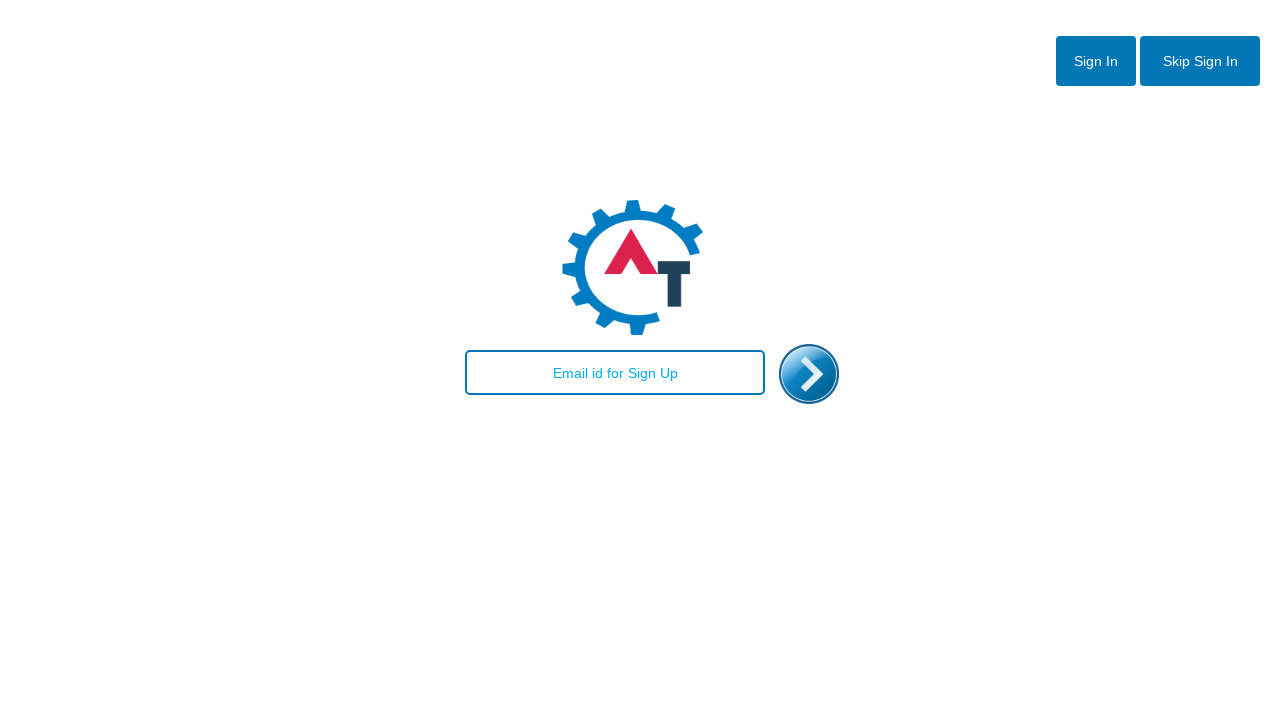

Filled email field with 'testuser2024@gmail.com' on #email
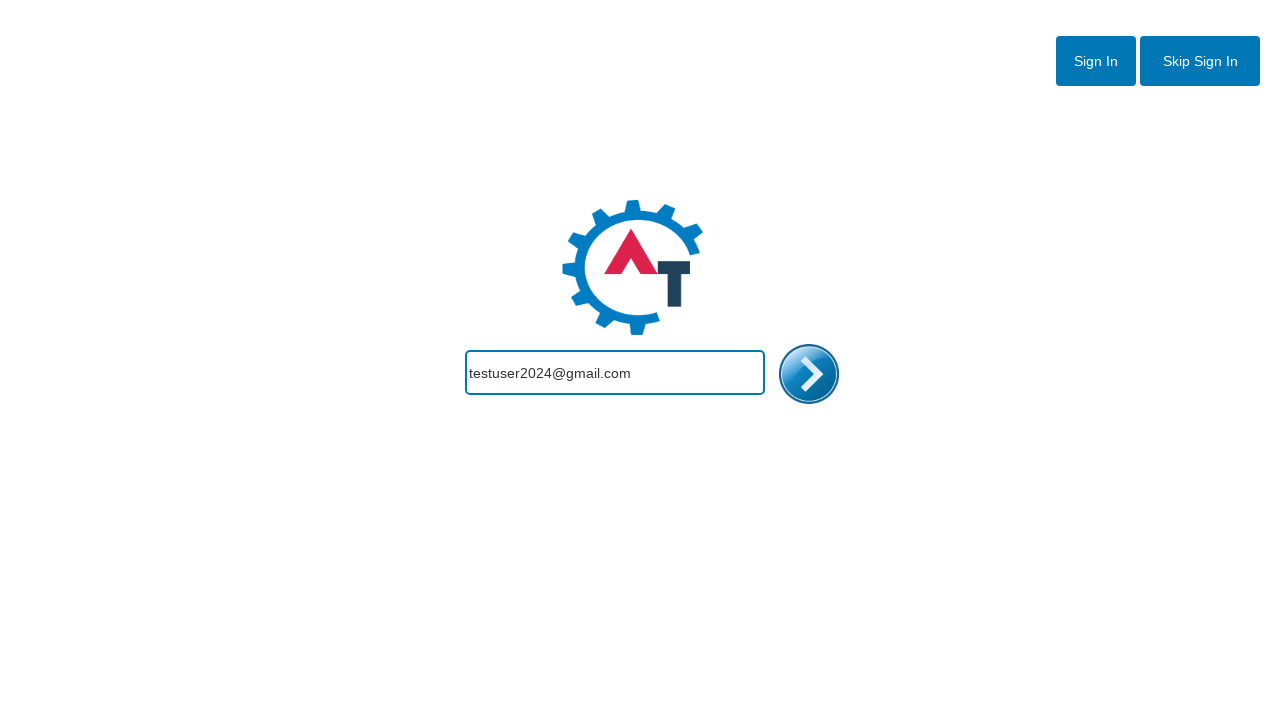

Clicked submit button to navigate to next page at (809, 374) on #enterimg
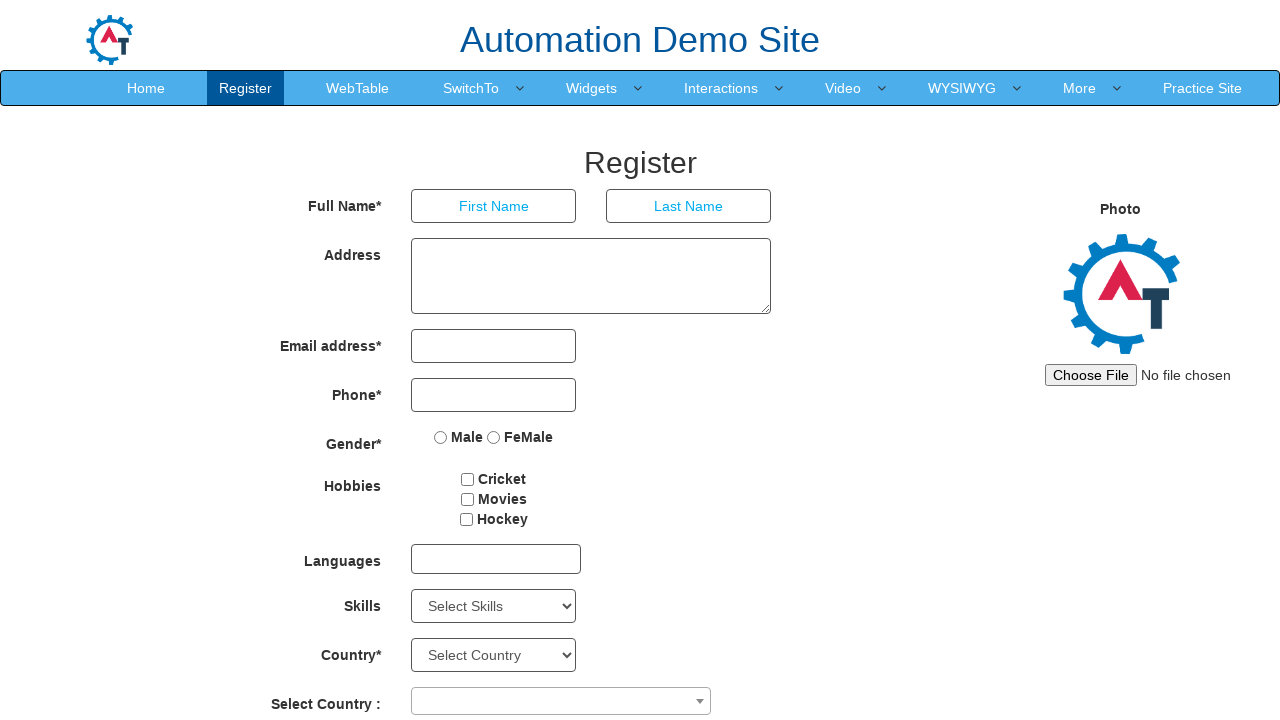

Page navigation completed and network idle
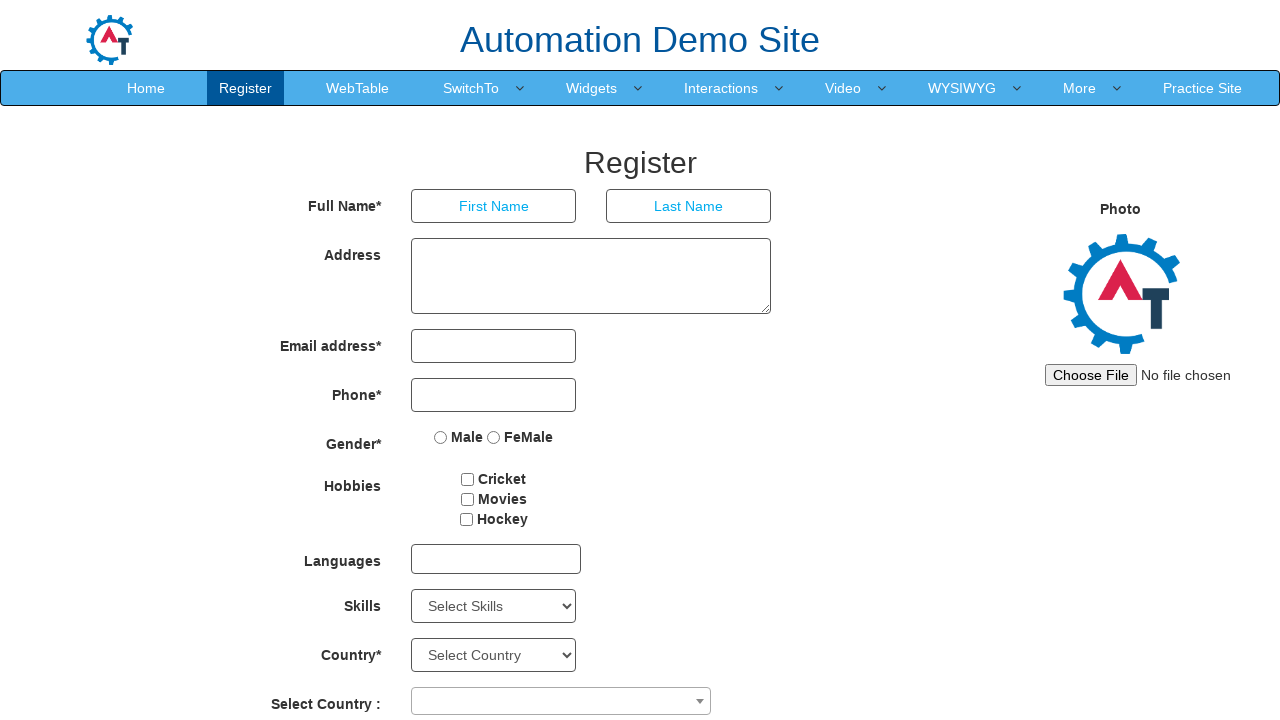

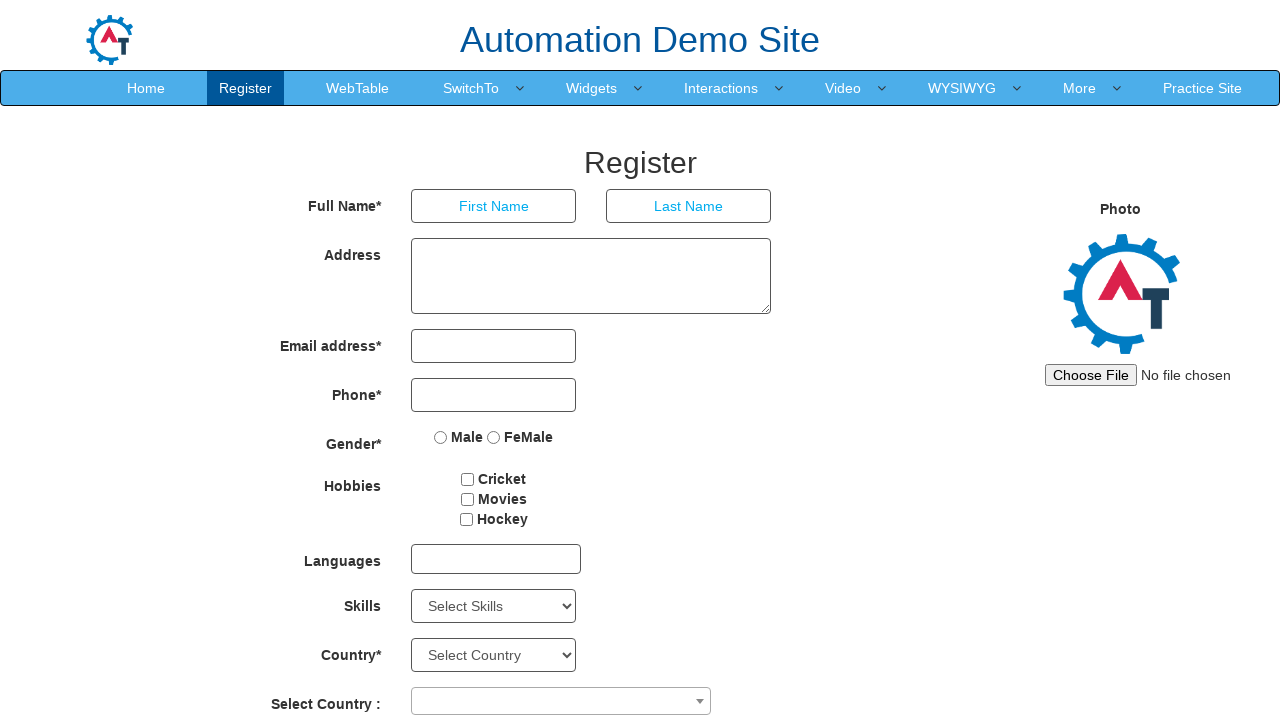